Tests timer-based alert - clicks button, waits for delayed alert, then accepts it

Starting URL: https://demoqa.com/alerts

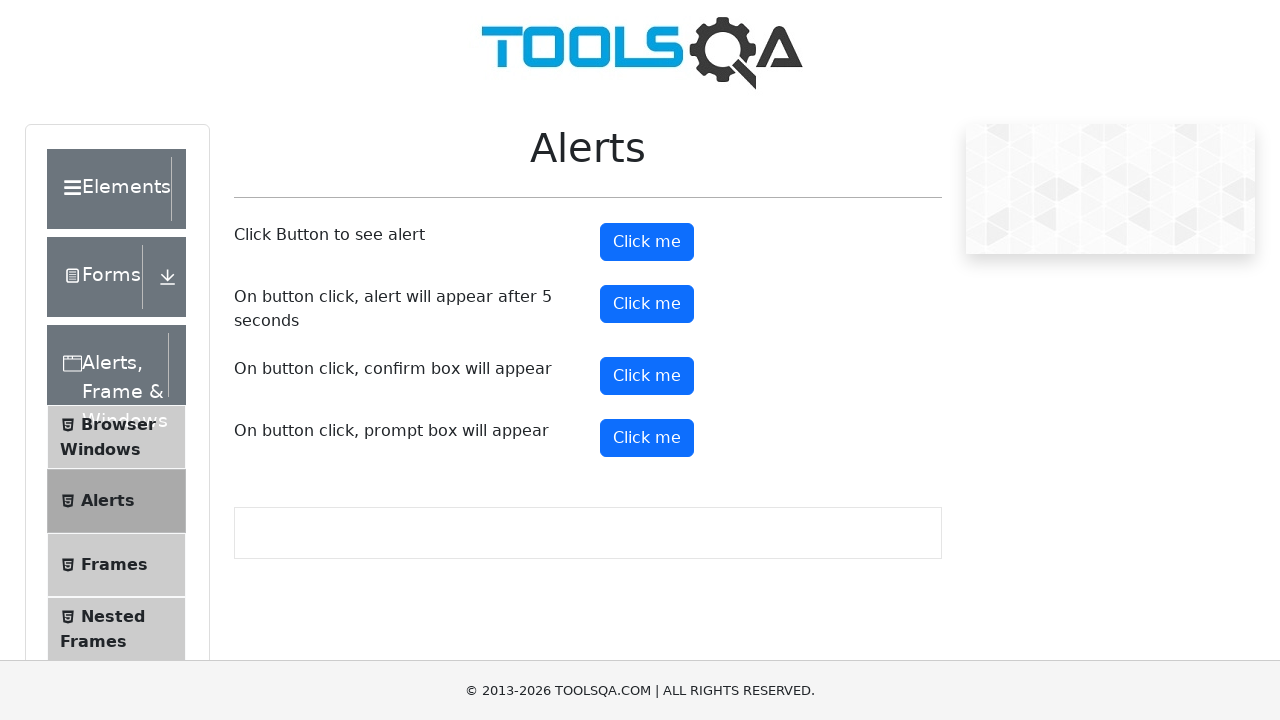

Set up dialog handler to automatically accept alerts
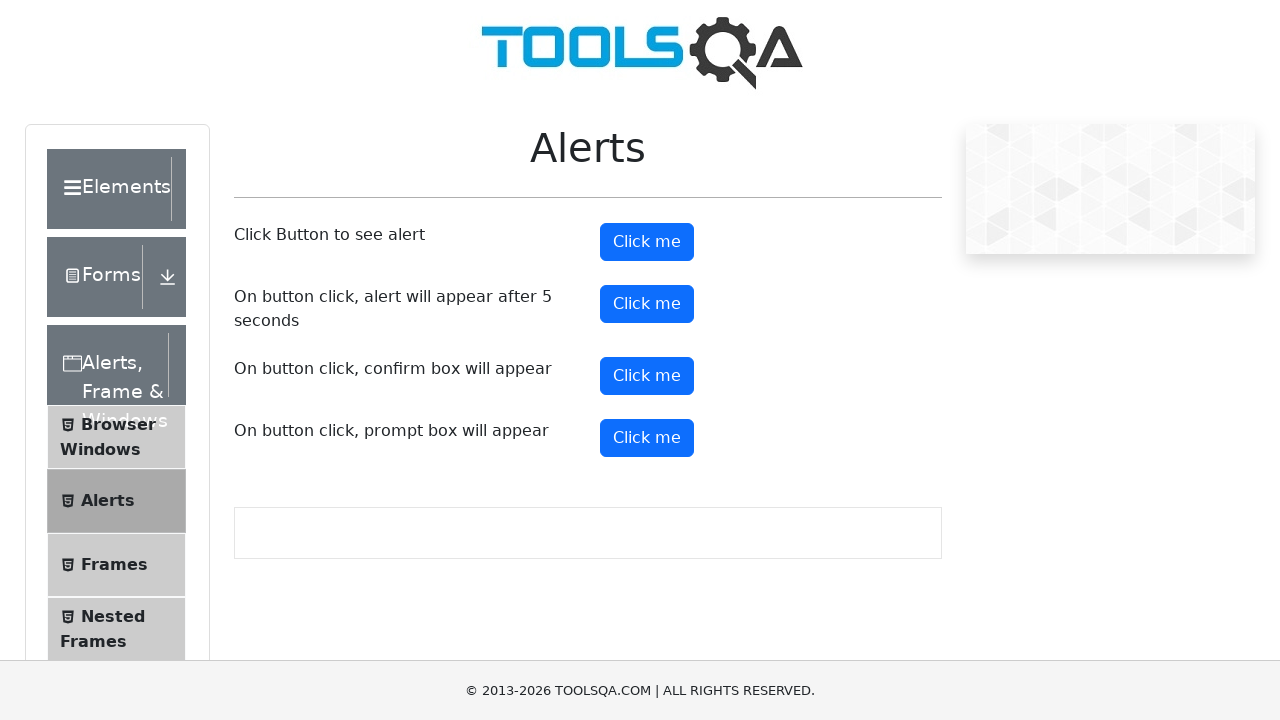

Clicked timer alert button at (647, 304) on #timerAlertButton
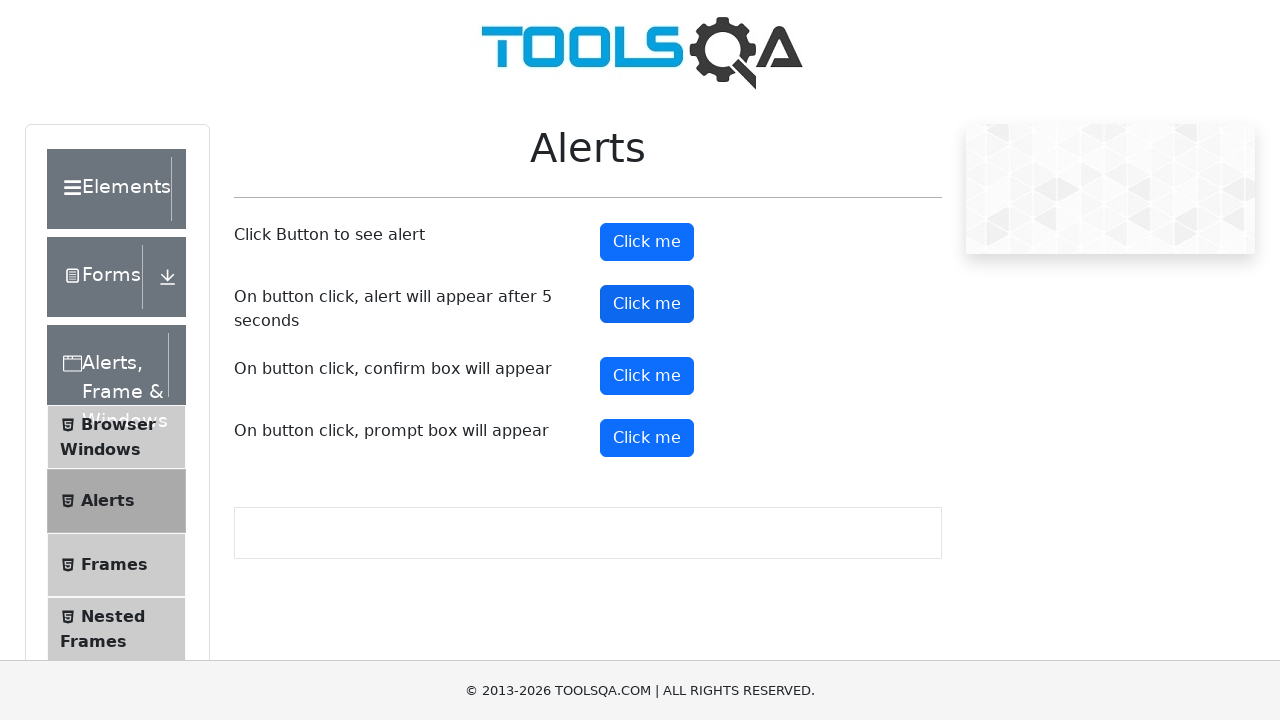

Waited 6 seconds for delayed alert to appear and be accepted
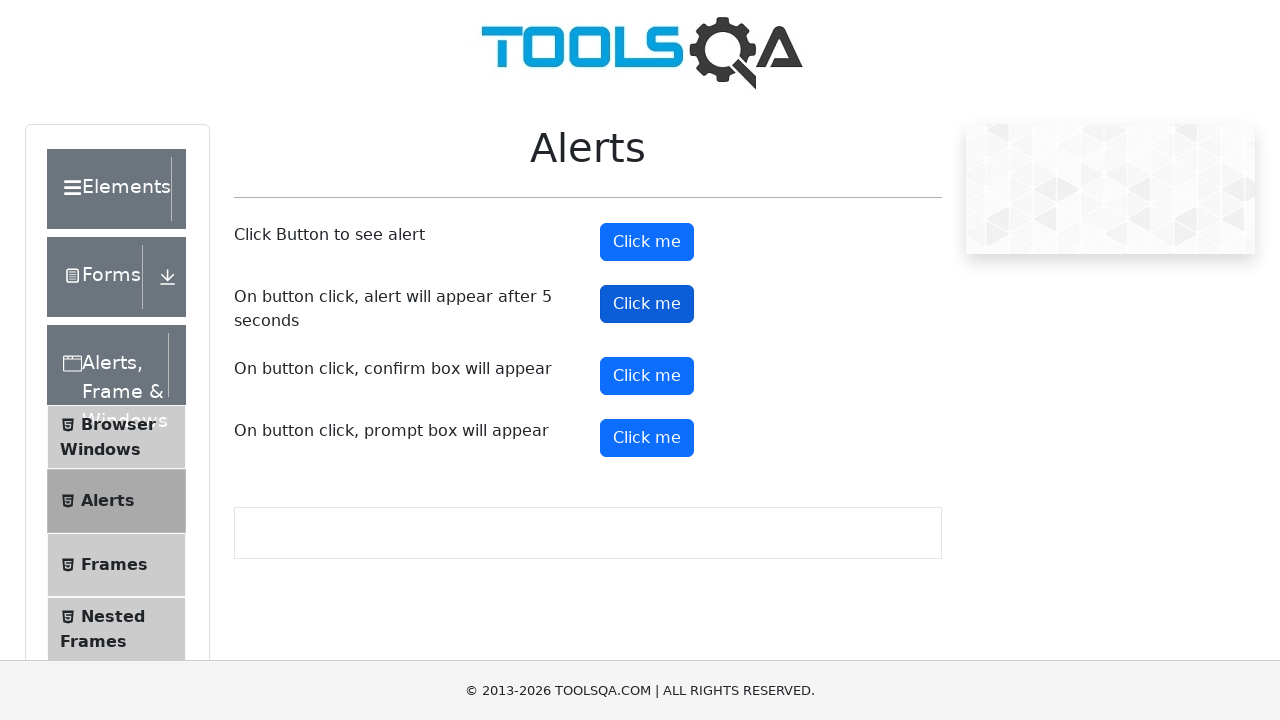

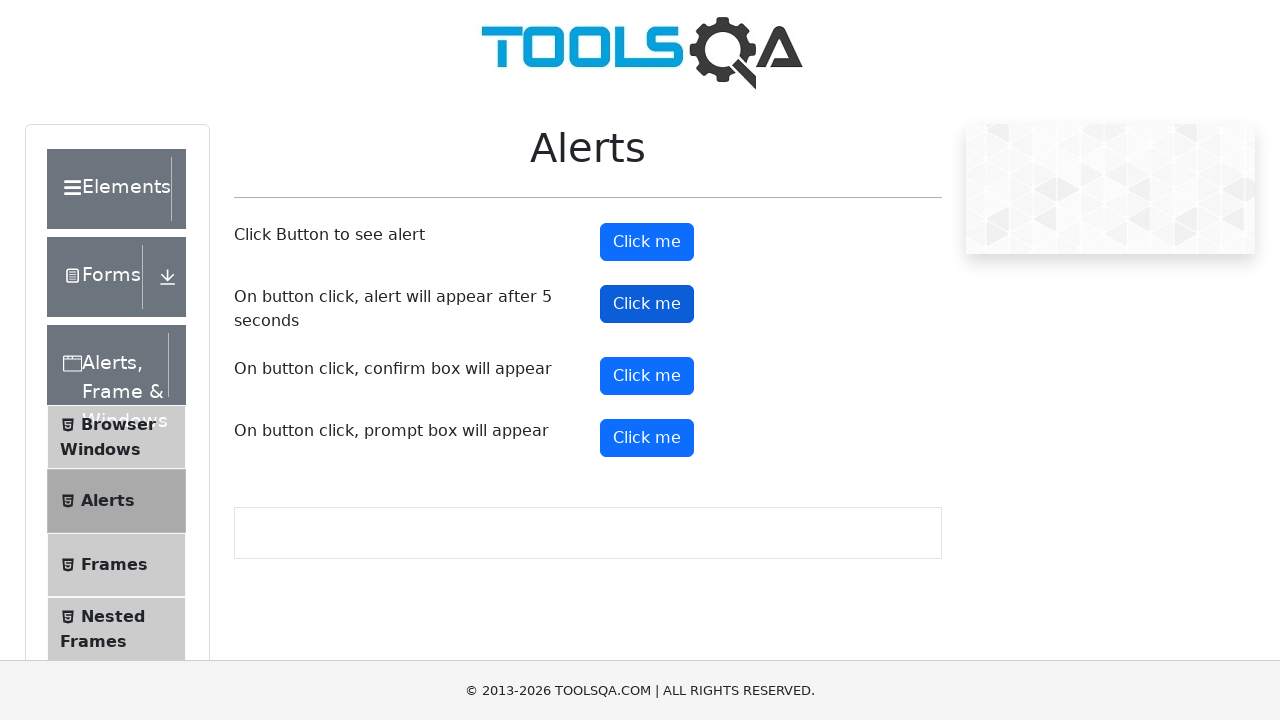